Tests form validation when email is missing by filling all other fields and verifying the validation message

Starting URL: https://suninjuly.github.io/registration1.html

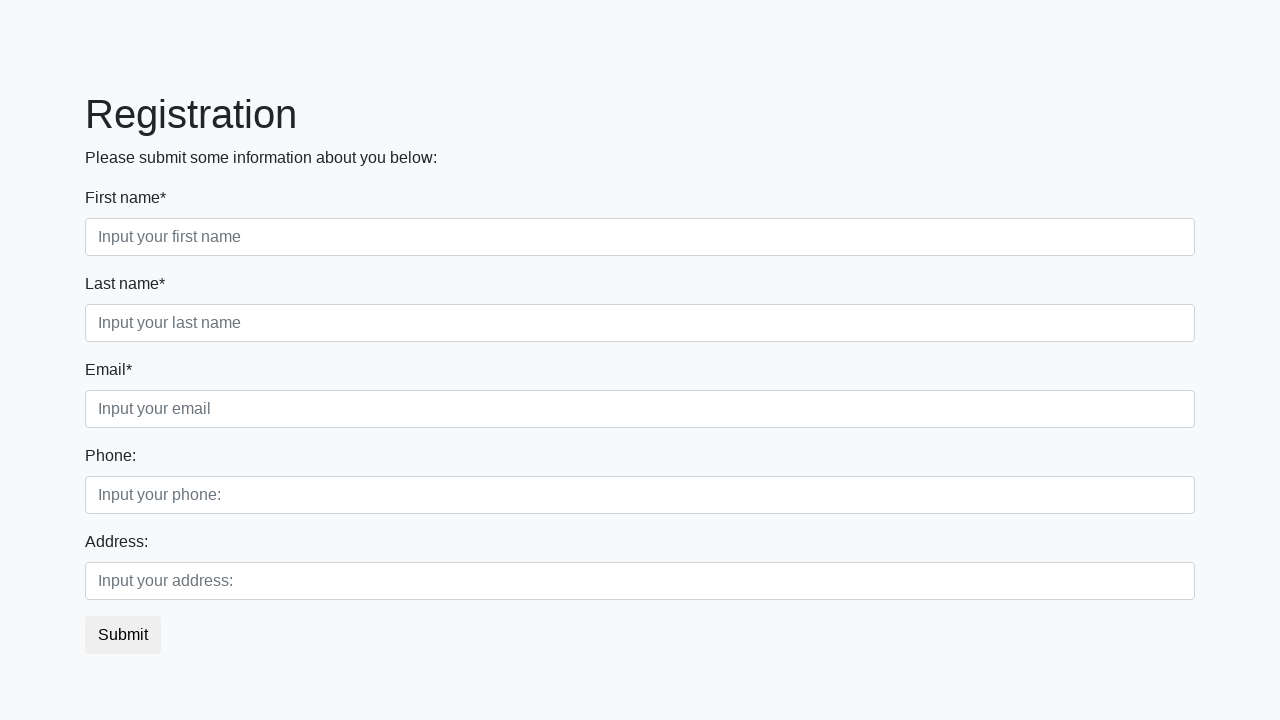

Filled first name field with 'John' on [placeholder='Input your first name']
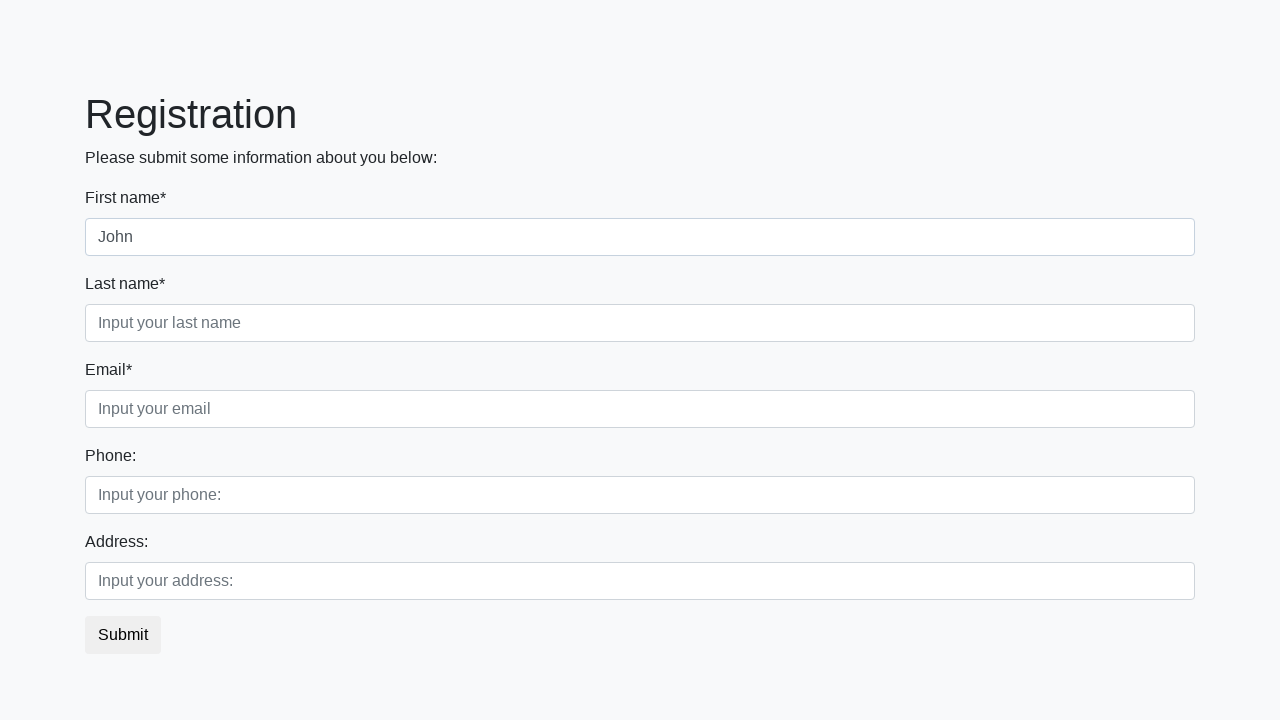

Filled last name field with 'Smith' on [placeholder='Input your last name']
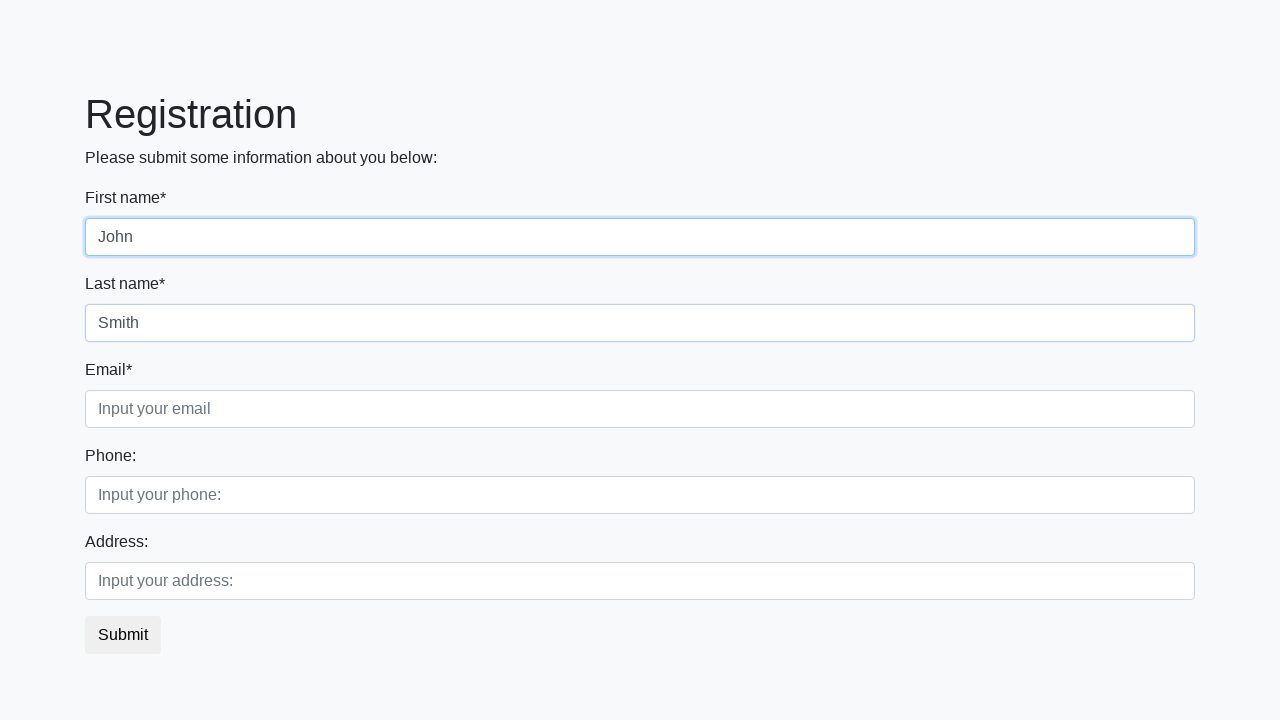

Filled phone field with '1236459' on [placeholder='Input your phone:']
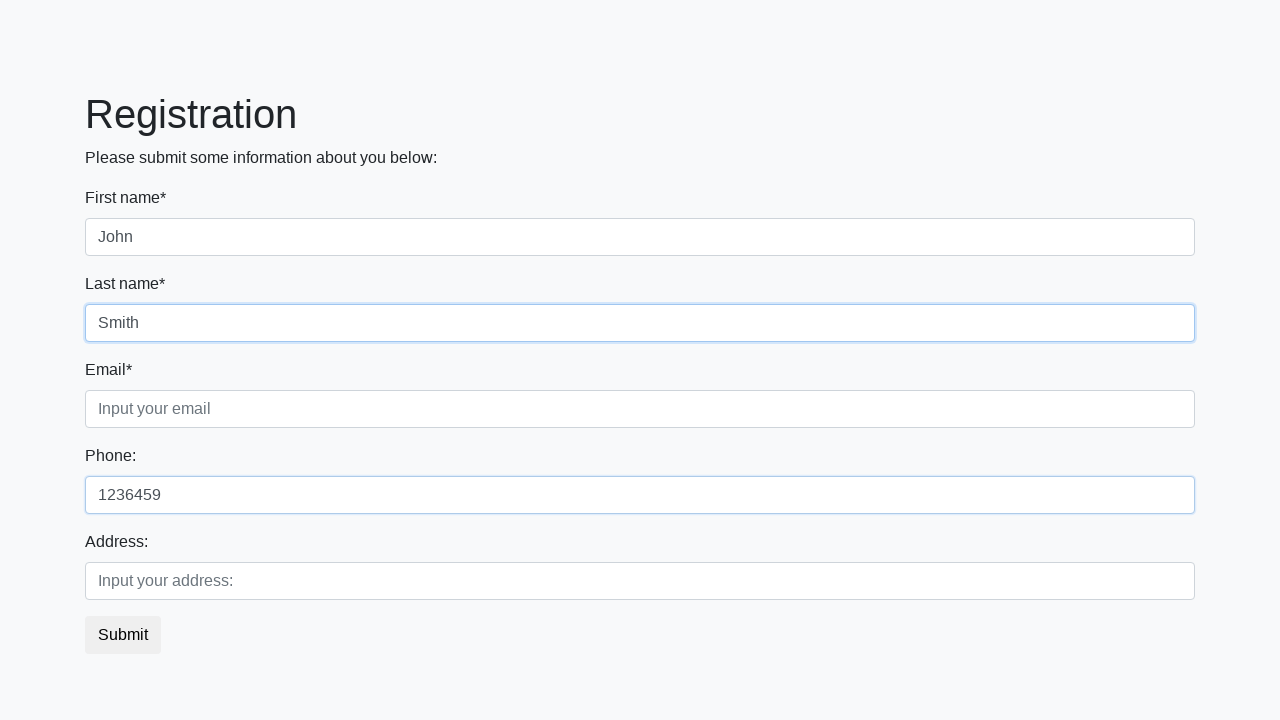

Filled address field with 'Riga' on [placeholder='Input your address:']
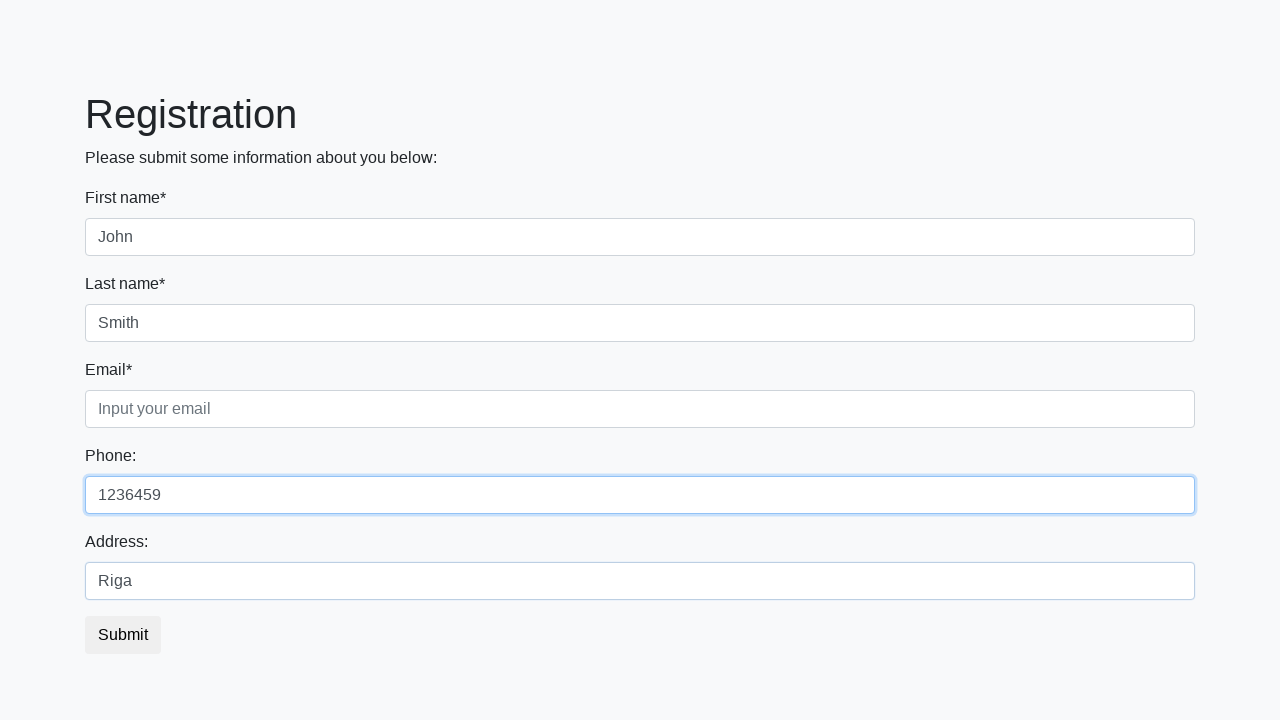

Clicked submit button without filling email field at (123, 635) on [type='submit']
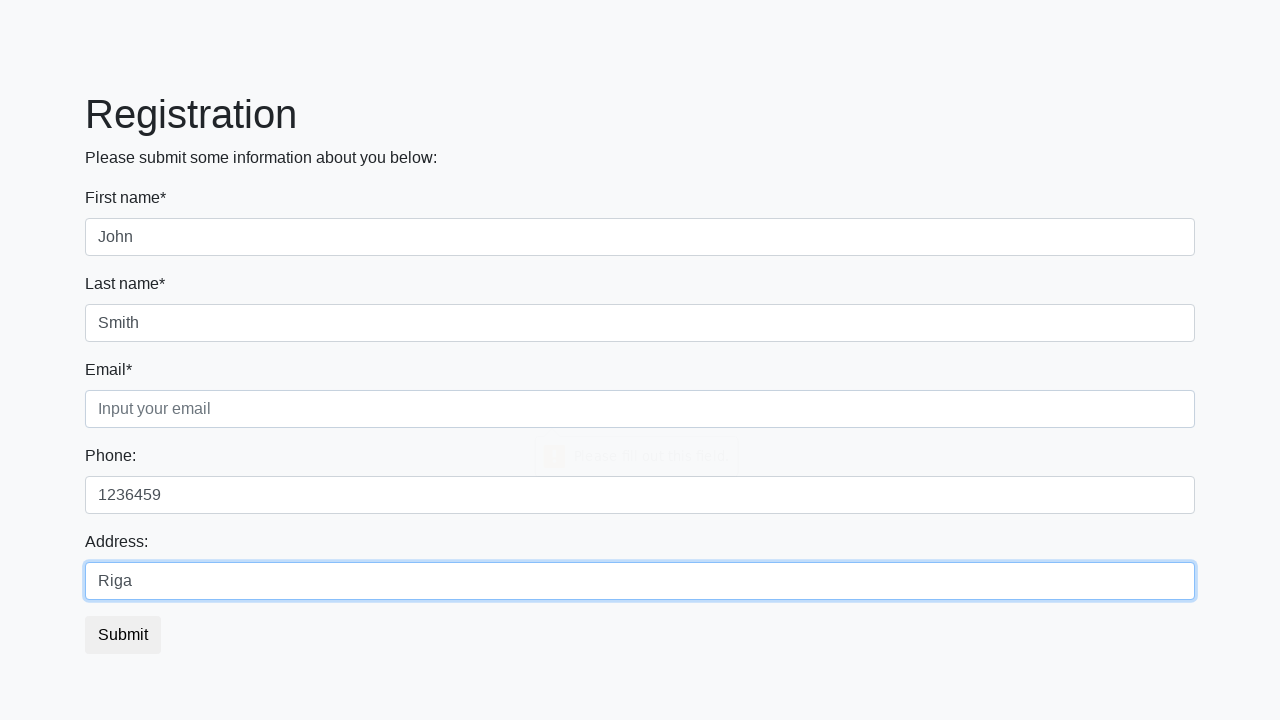

Verified that user is still on registration1 page (form submission rejected)
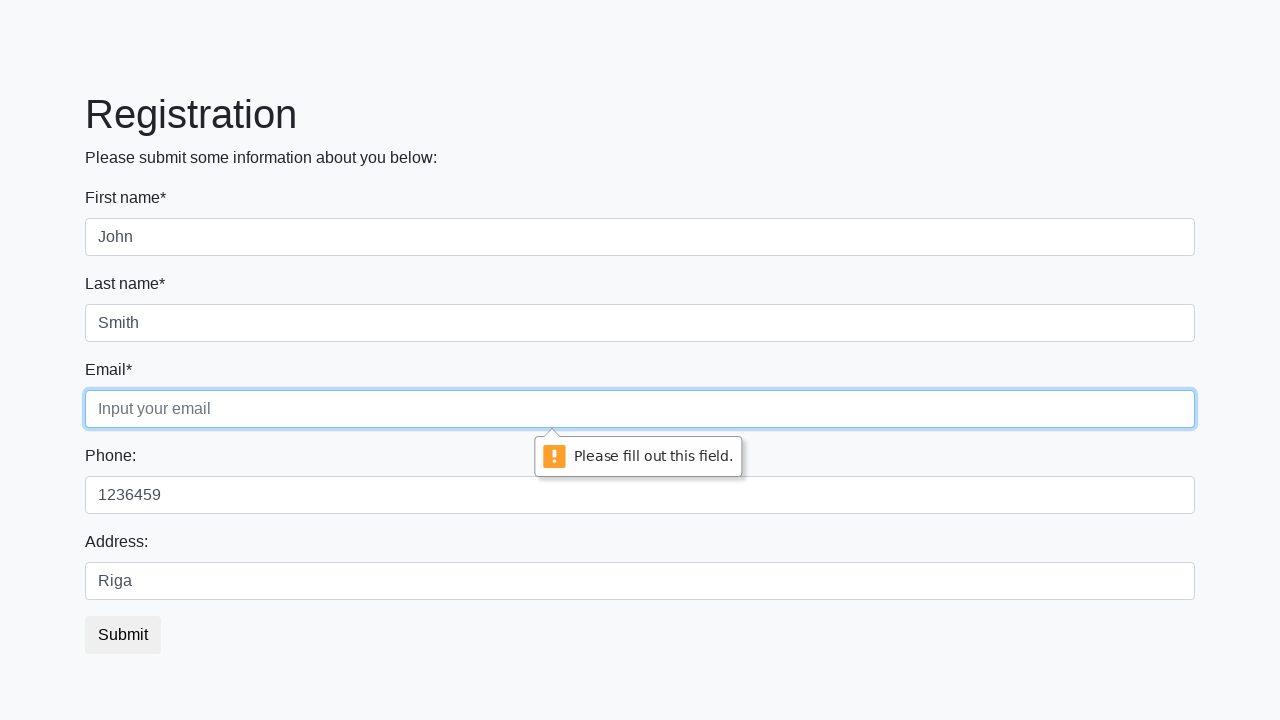

Retrieved validation message from email field
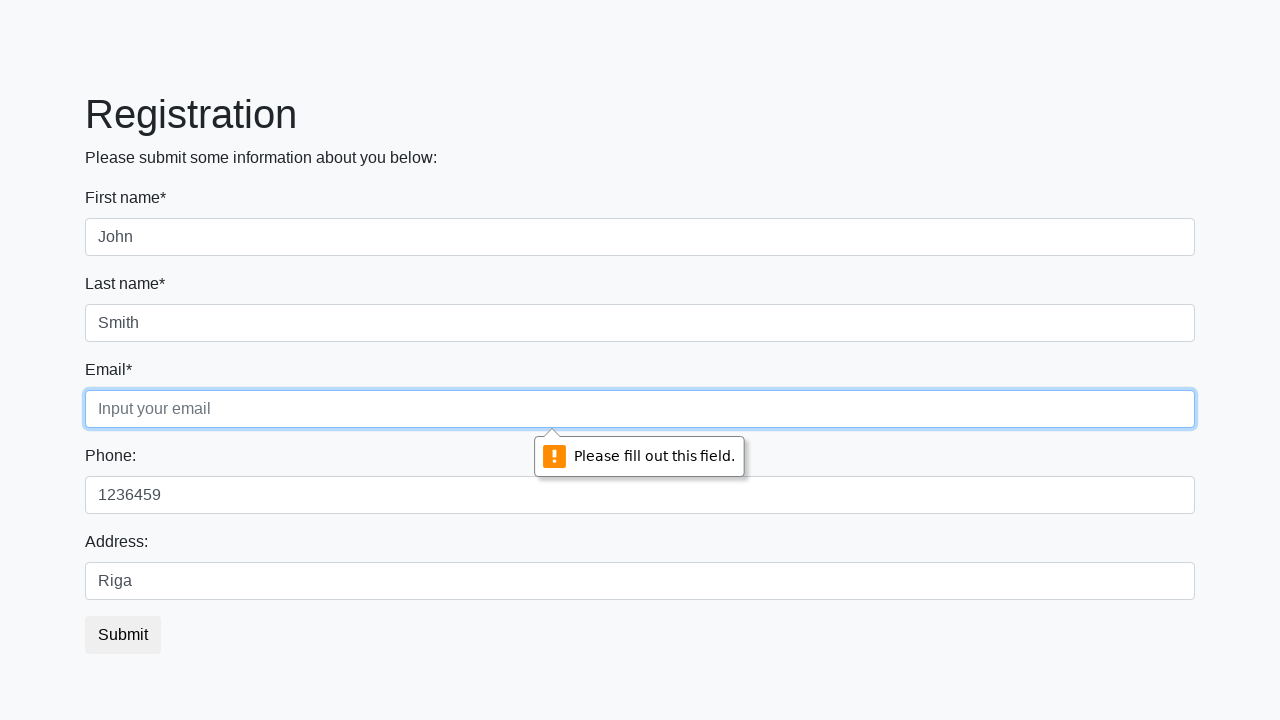

Verified that email field displays correct validation message for missing input
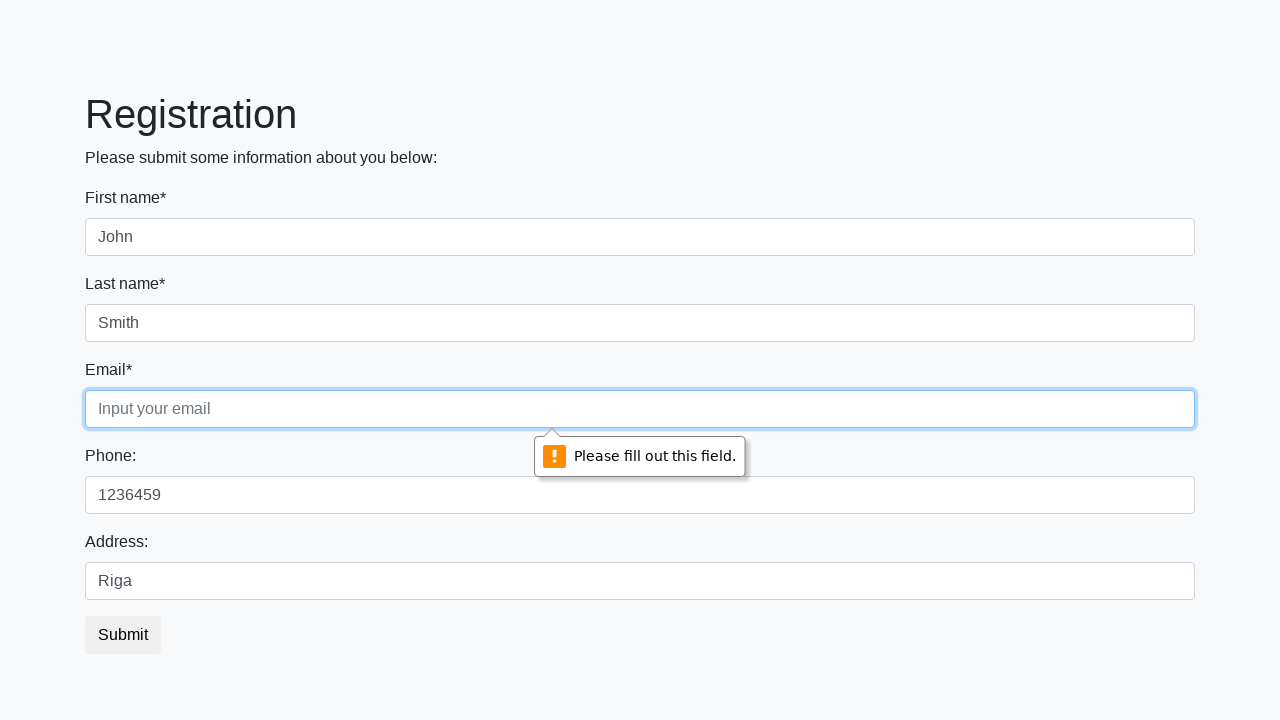

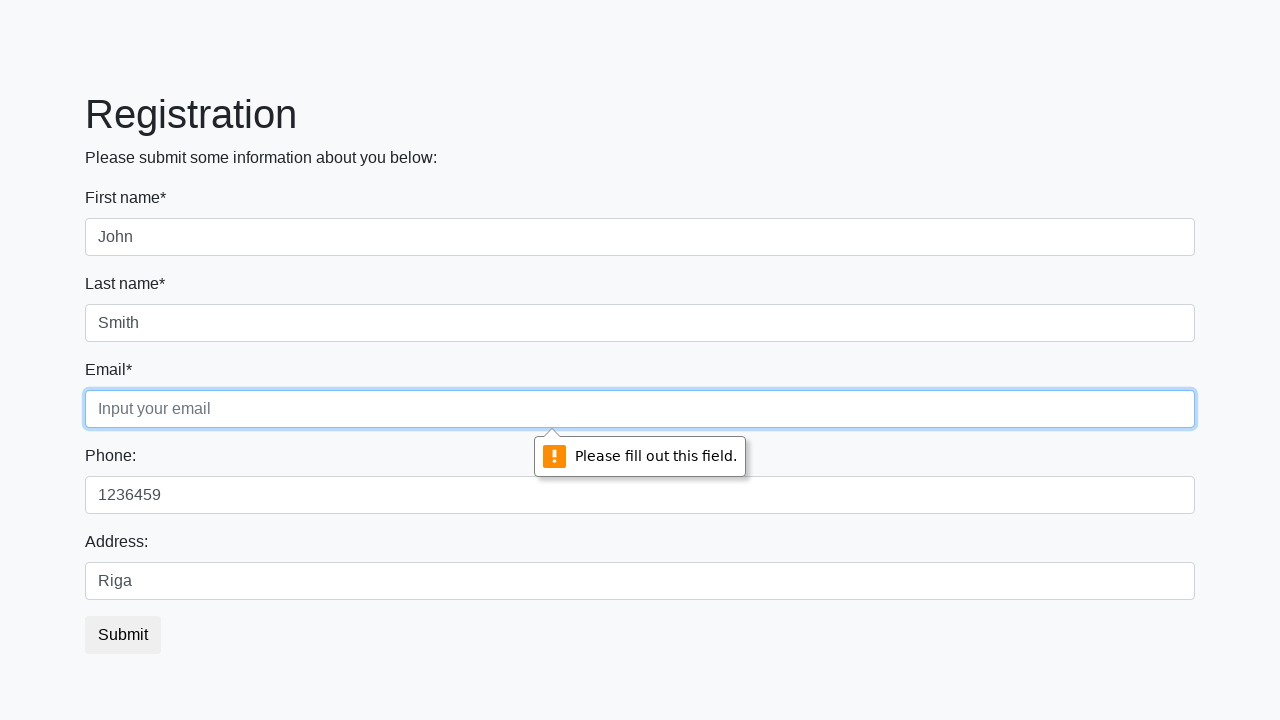